Tests percentage calculation with negative numbers by calculating 10% of -50

Starting URL: http://www.calculator.net/

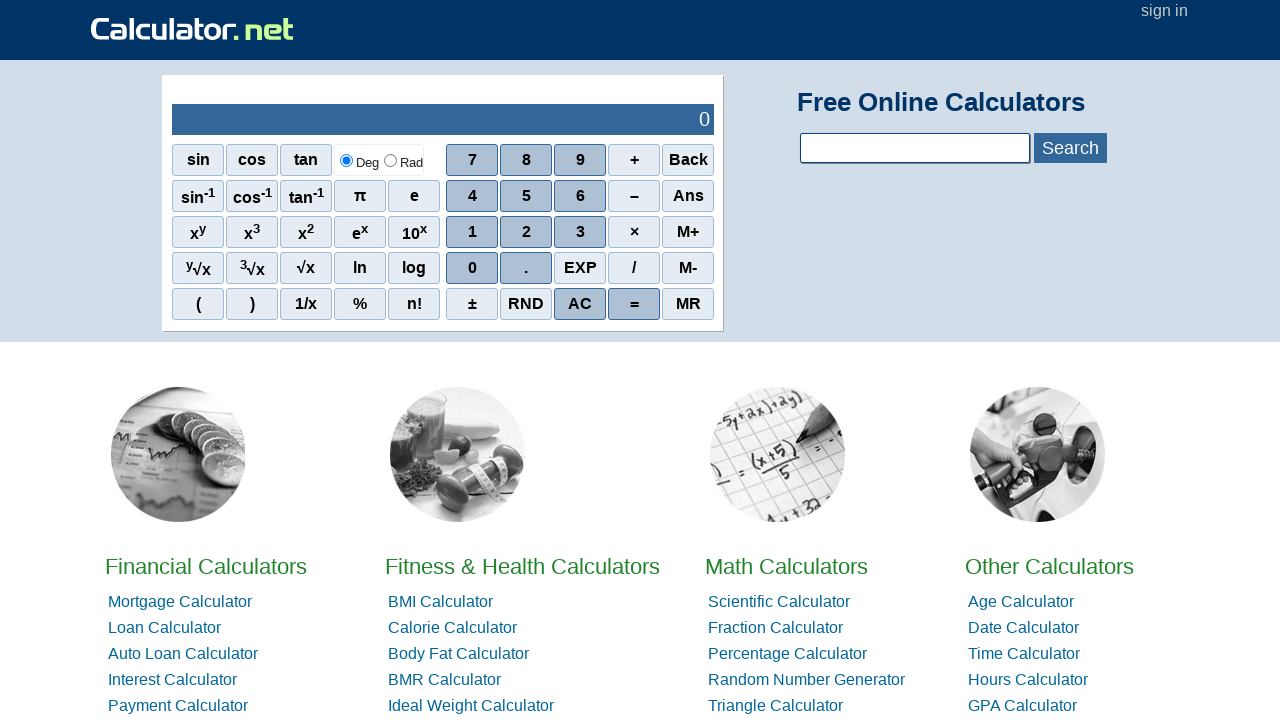

Clicked on Math Calculators at (786, 566) on xpath=//*[@id="homelistwrap"]/div[3]/div[2]/a
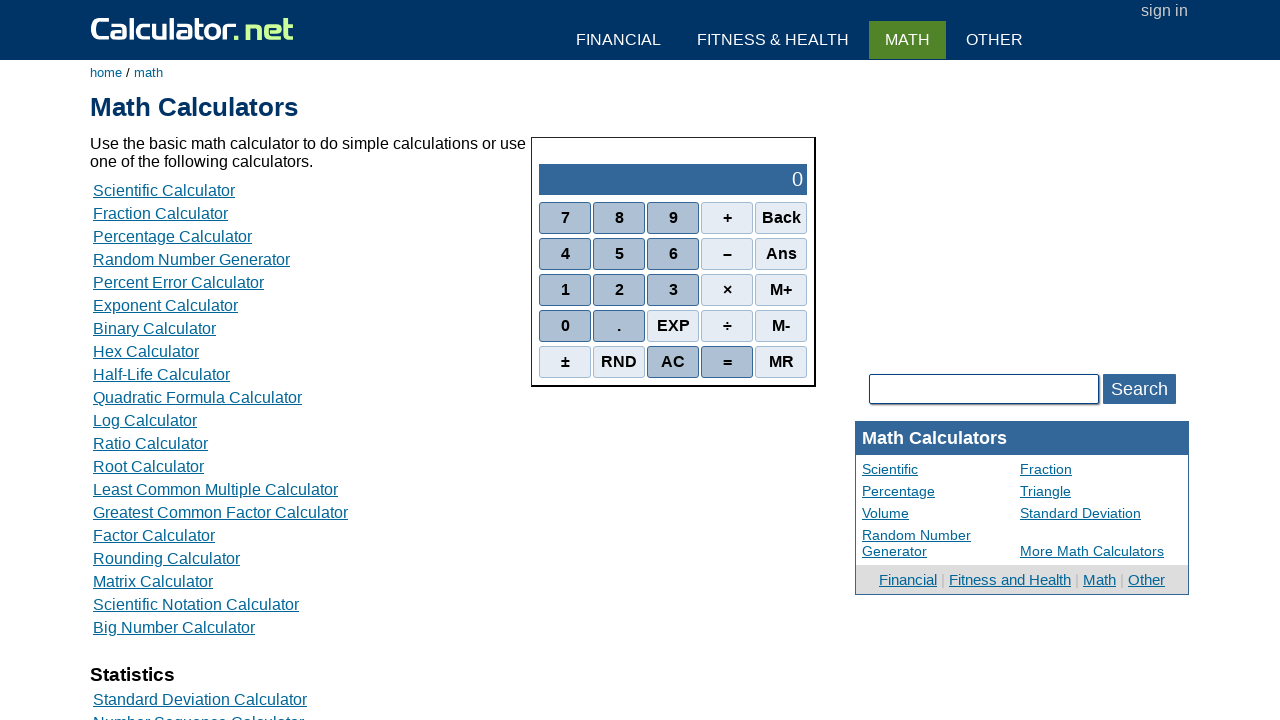

Clicked on Percent Calculators at (172, 236) on xpath=//*[@id="content"]/table[2]/tbody/tr/td/div[3]/a
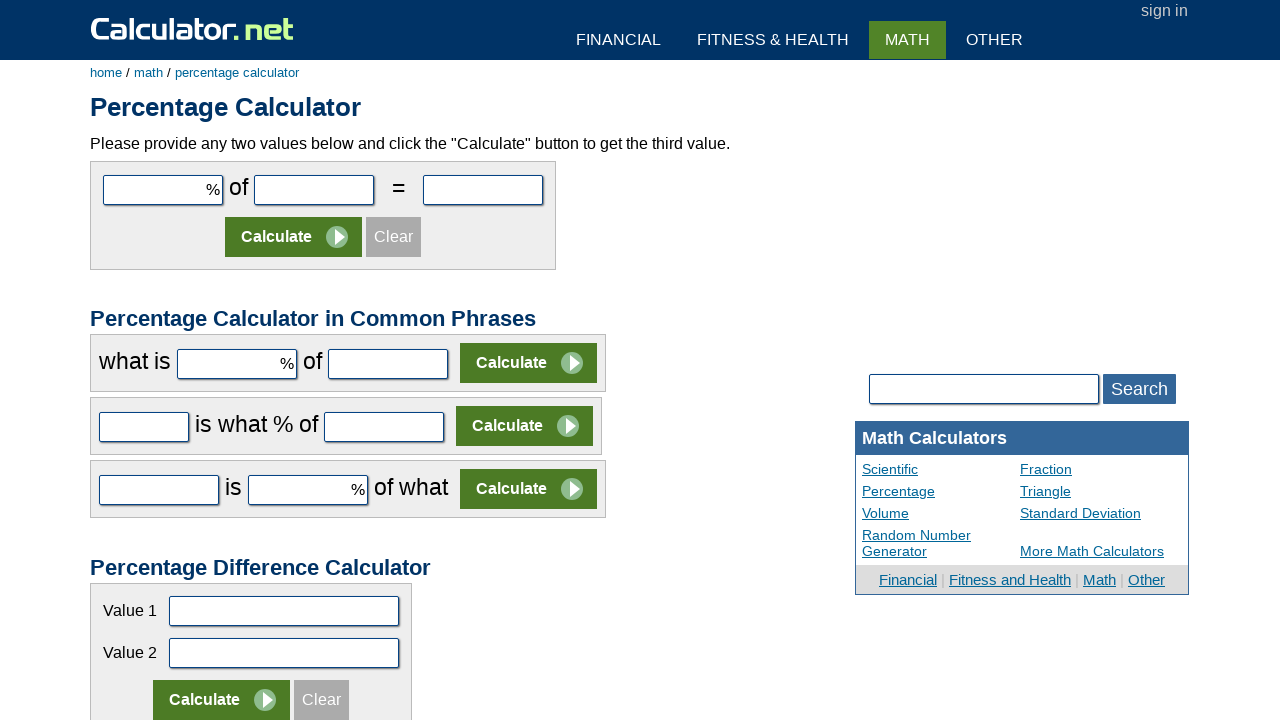

Entered 10 in the first percent field on #cpar1
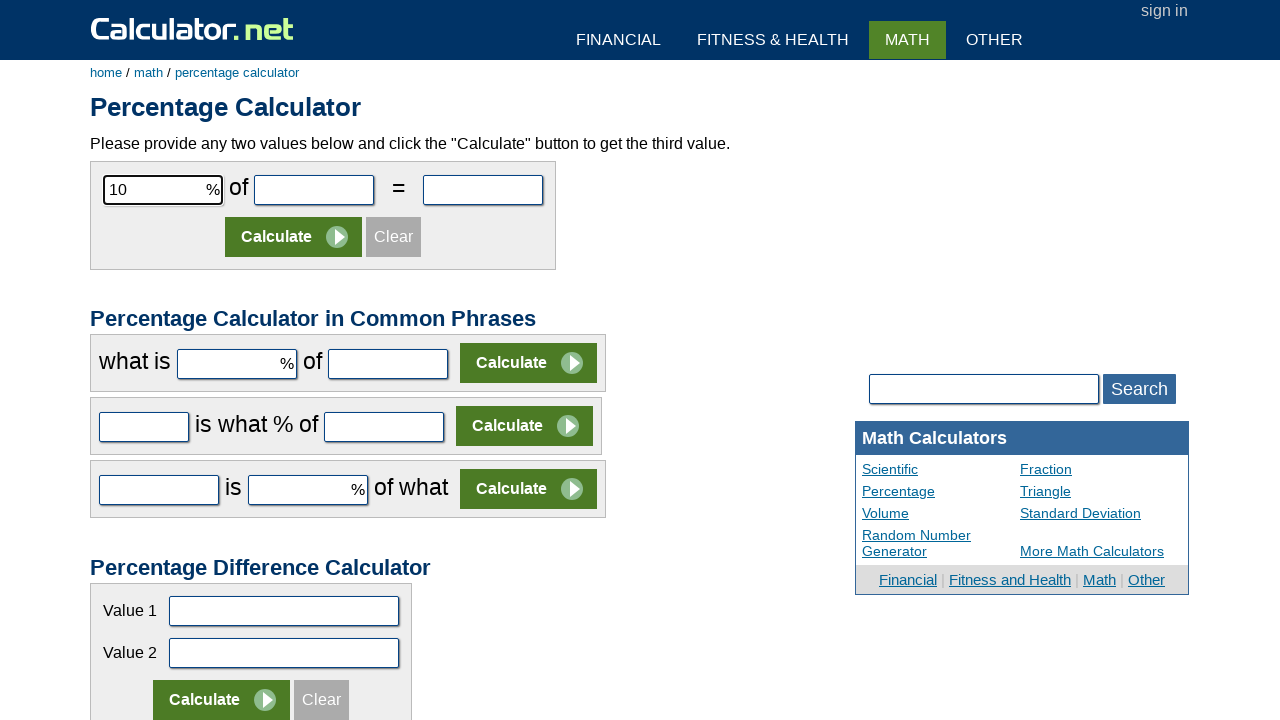

Entered -50 in the second percent field on #cpar2
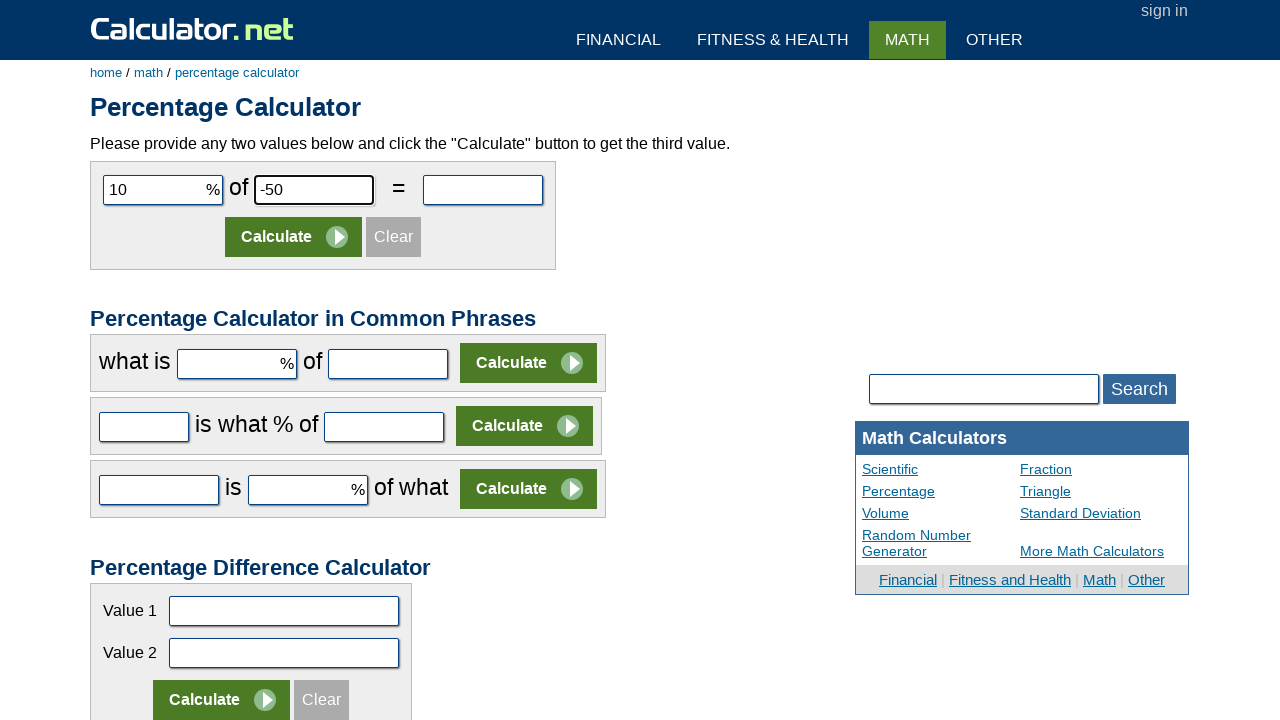

Clicked Calculate button to compute 10% of -50 at (294, 237) on xpath=//*[@id="content"]/form[1]/table/tbody/tr[2]/td/input[2]
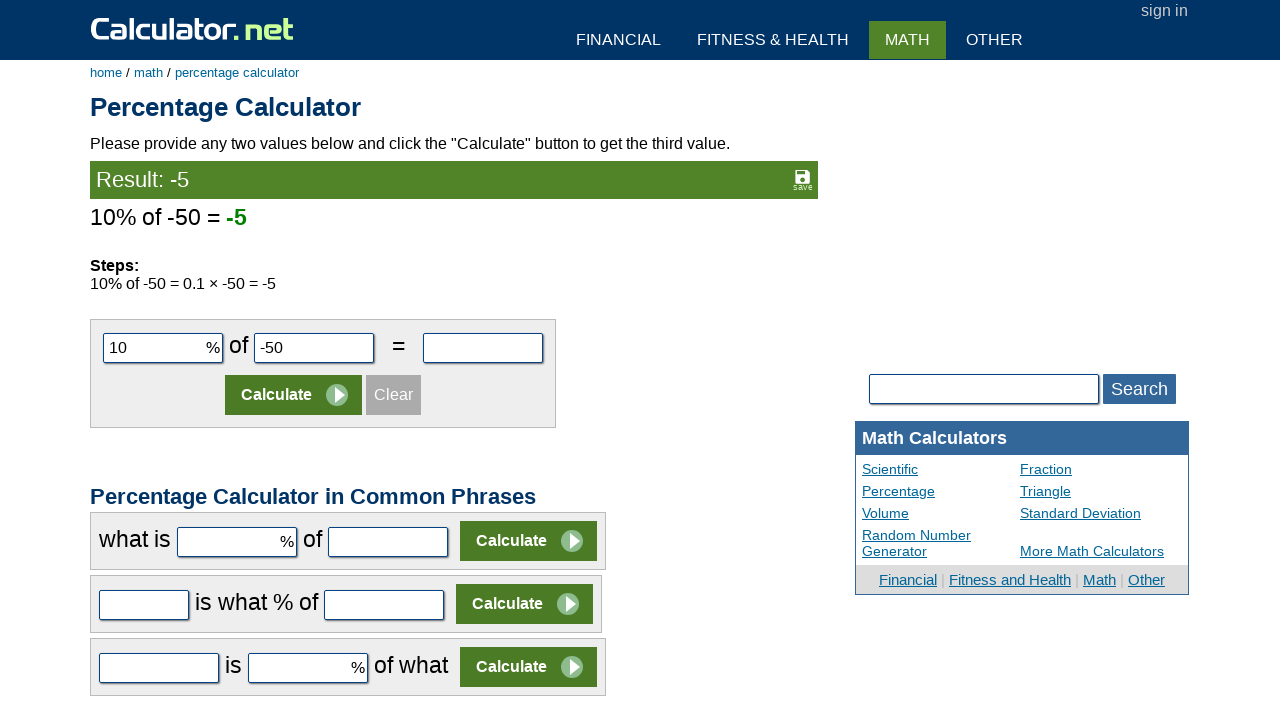

Result element is displayed
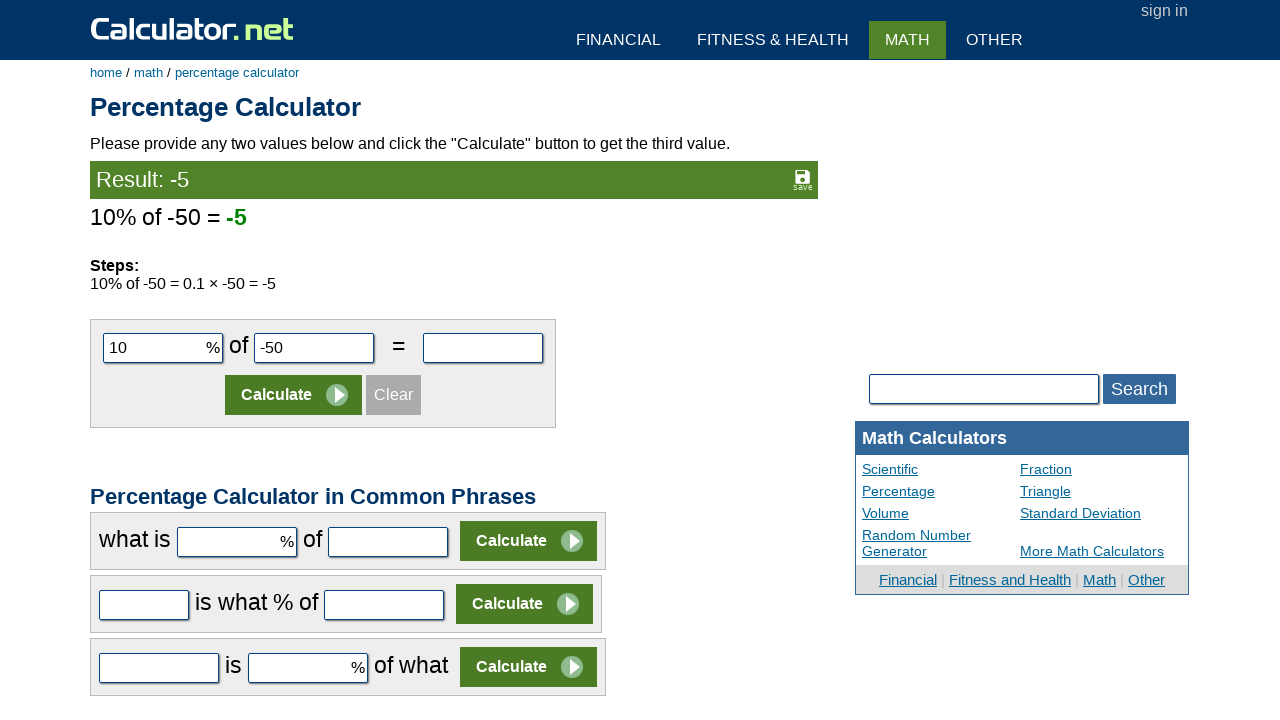

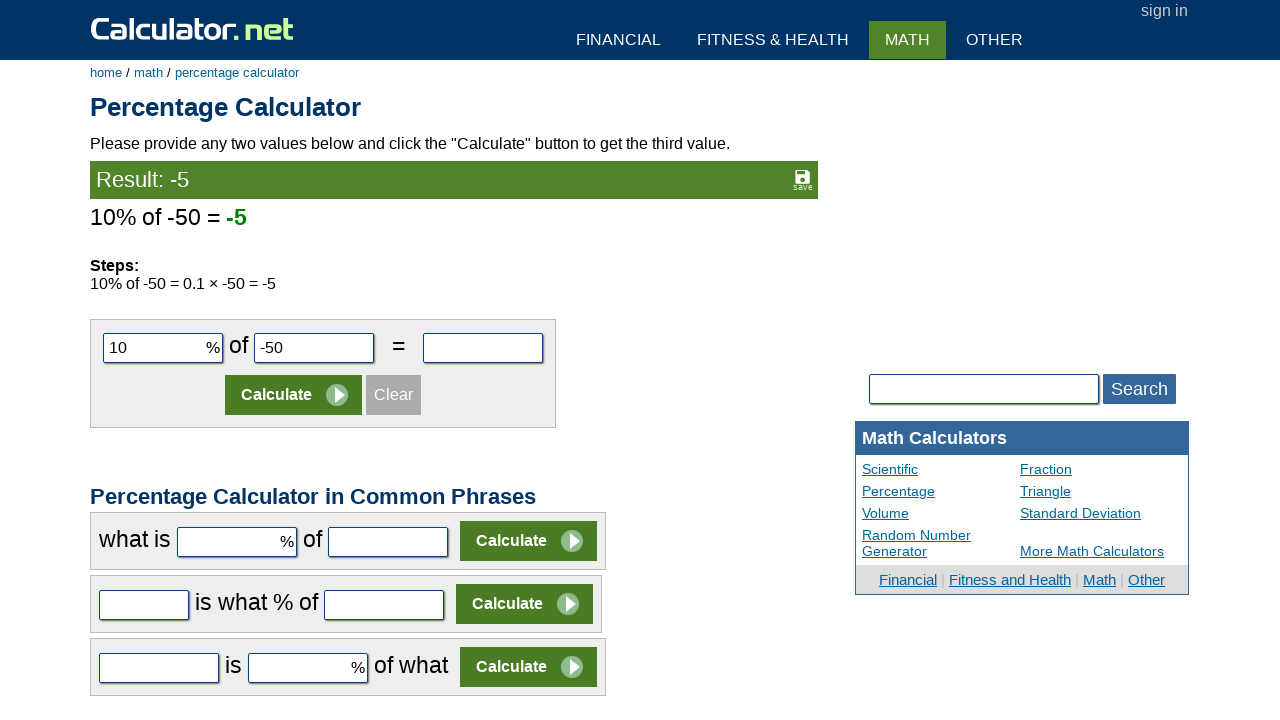